Tests filtering todo items by Active and Completed status after marking items as complete

Starting URL: https://demo.playwright.dev/todomvc

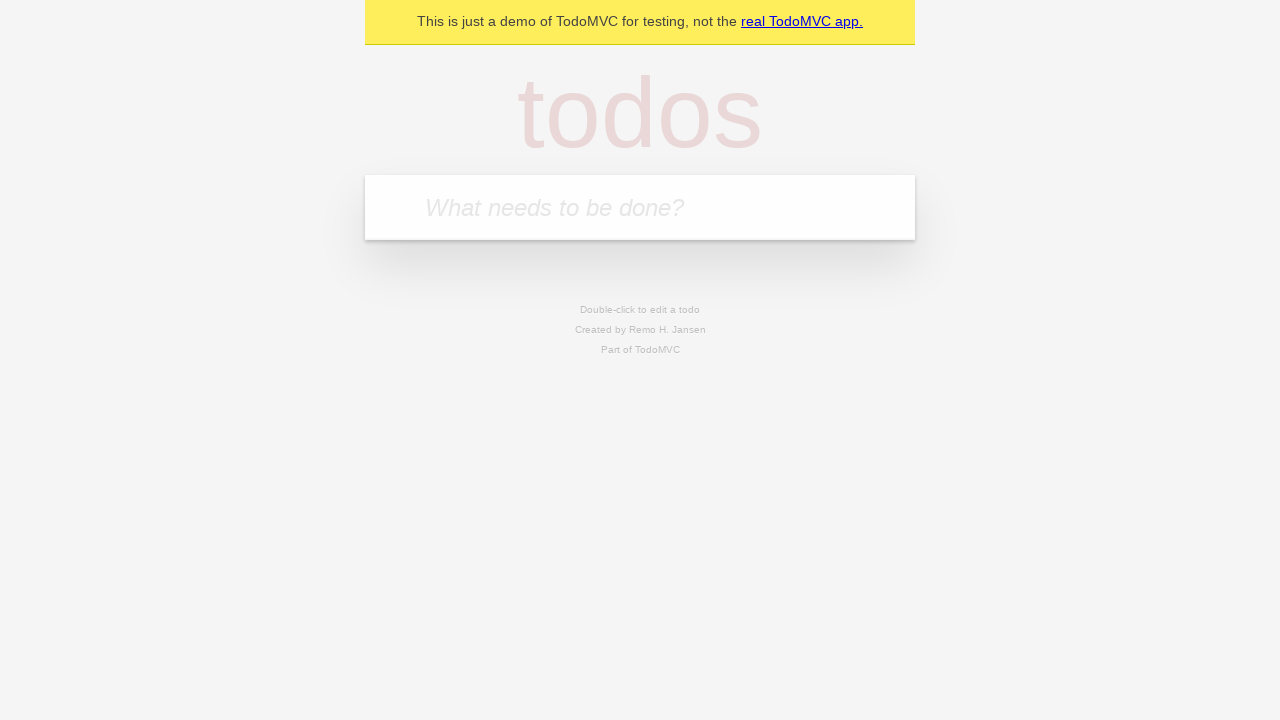

Filled new todo input with 'staying out the way' on input.new-todo
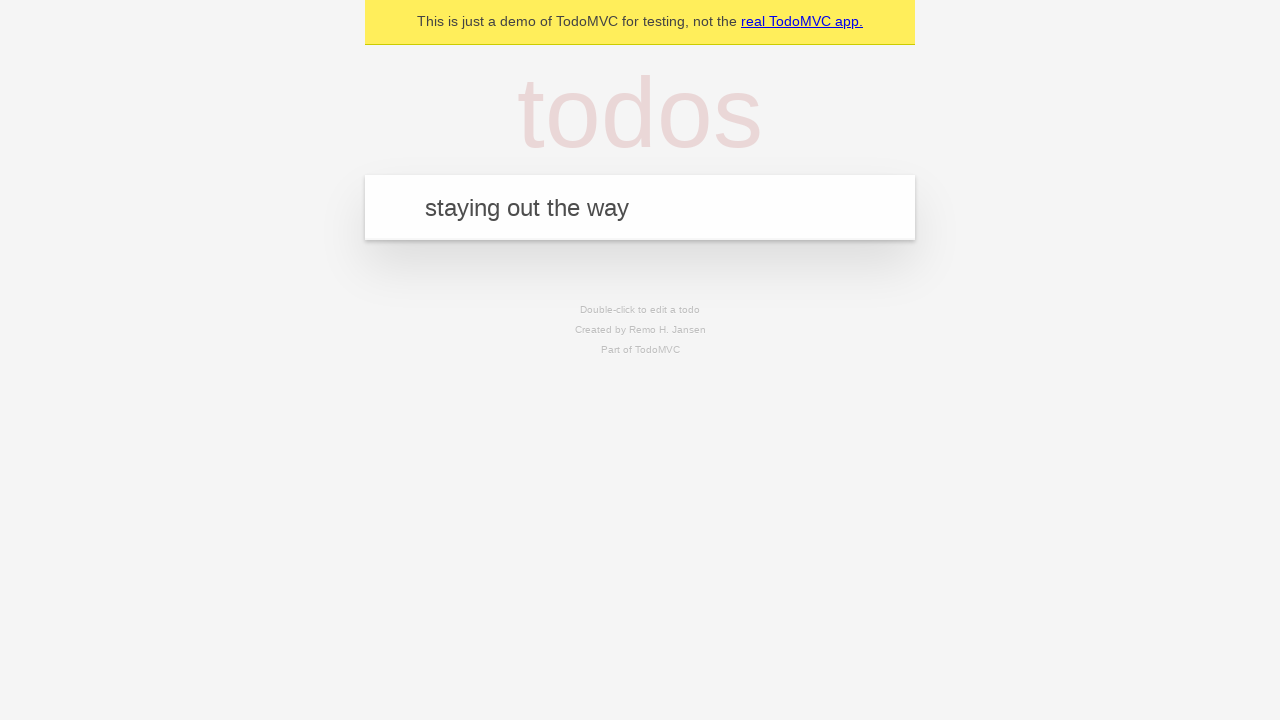

Pressed Enter to add first todo item on input.new-todo
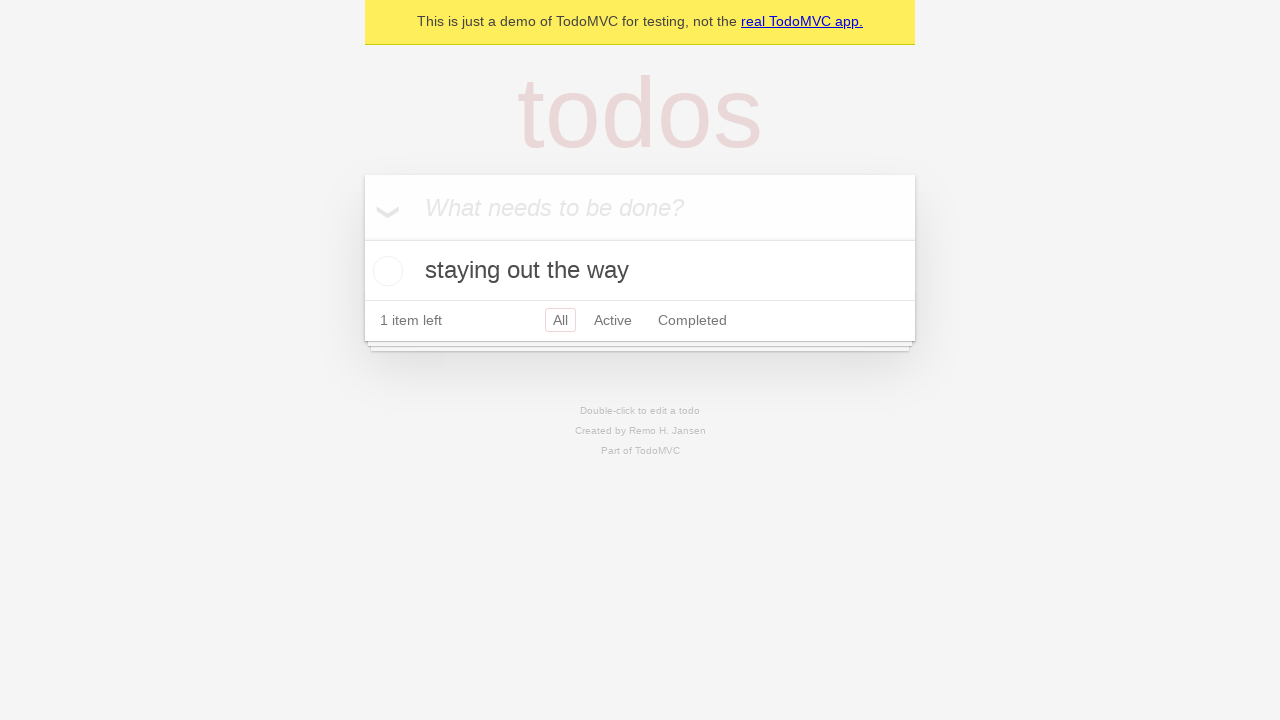

Filled new todo input with 'nahh forreal' on input.new-todo
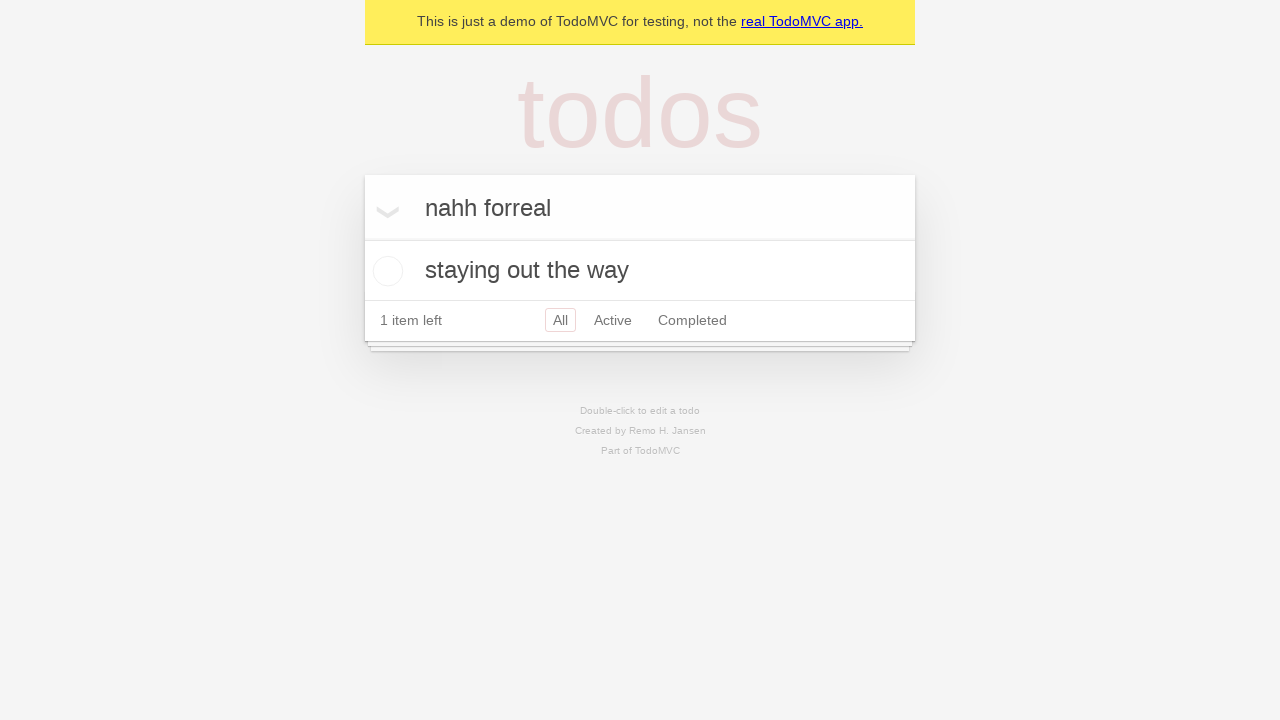

Pressed Enter to add second todo item on input.new-todo
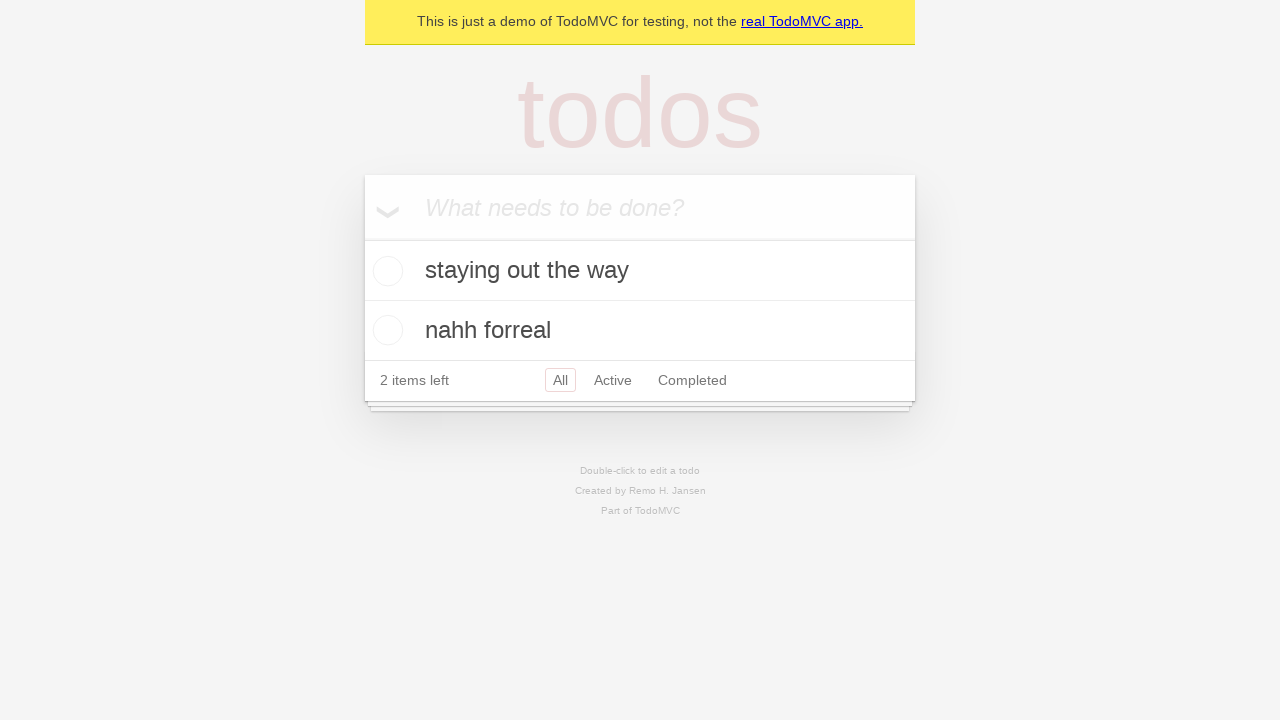

Marked first todo item as completed at (385, 271) on [data-testid='todo-item'] >> nth=0 >> role=checkbox
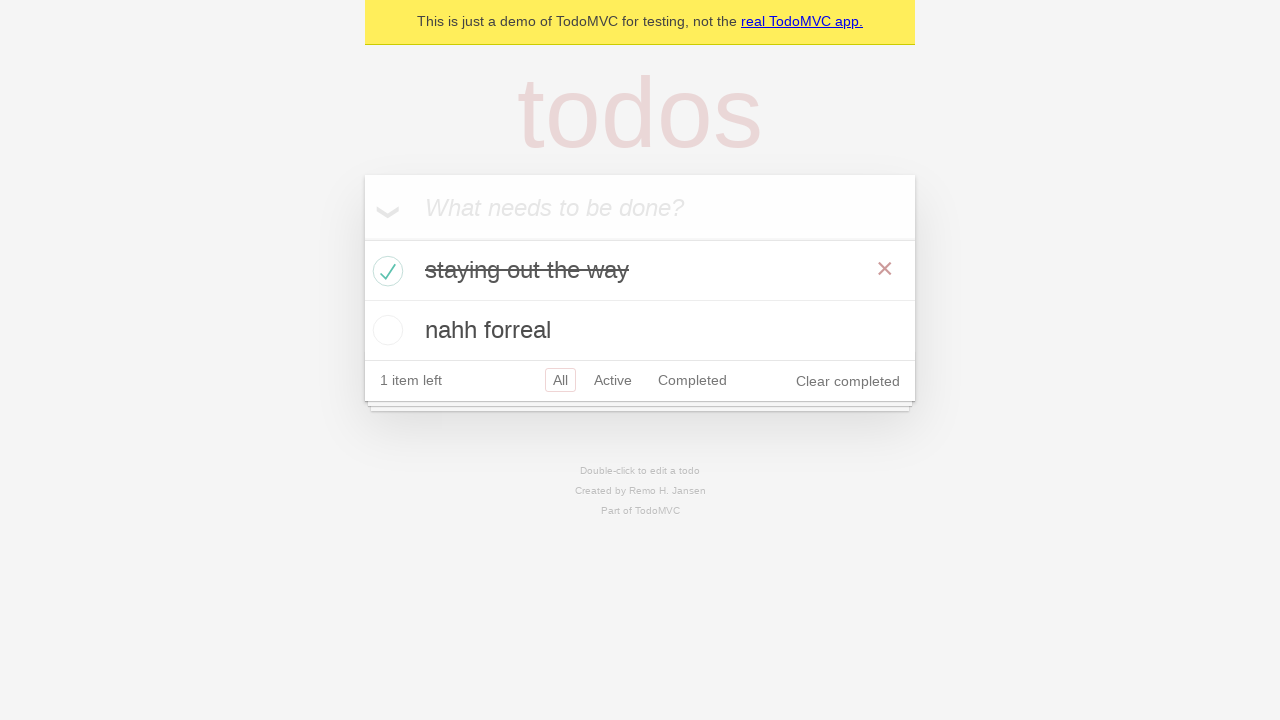

Marked second todo item as completed at (385, 330) on [data-testid='todo-item'] >> nth=1 >> role=checkbox
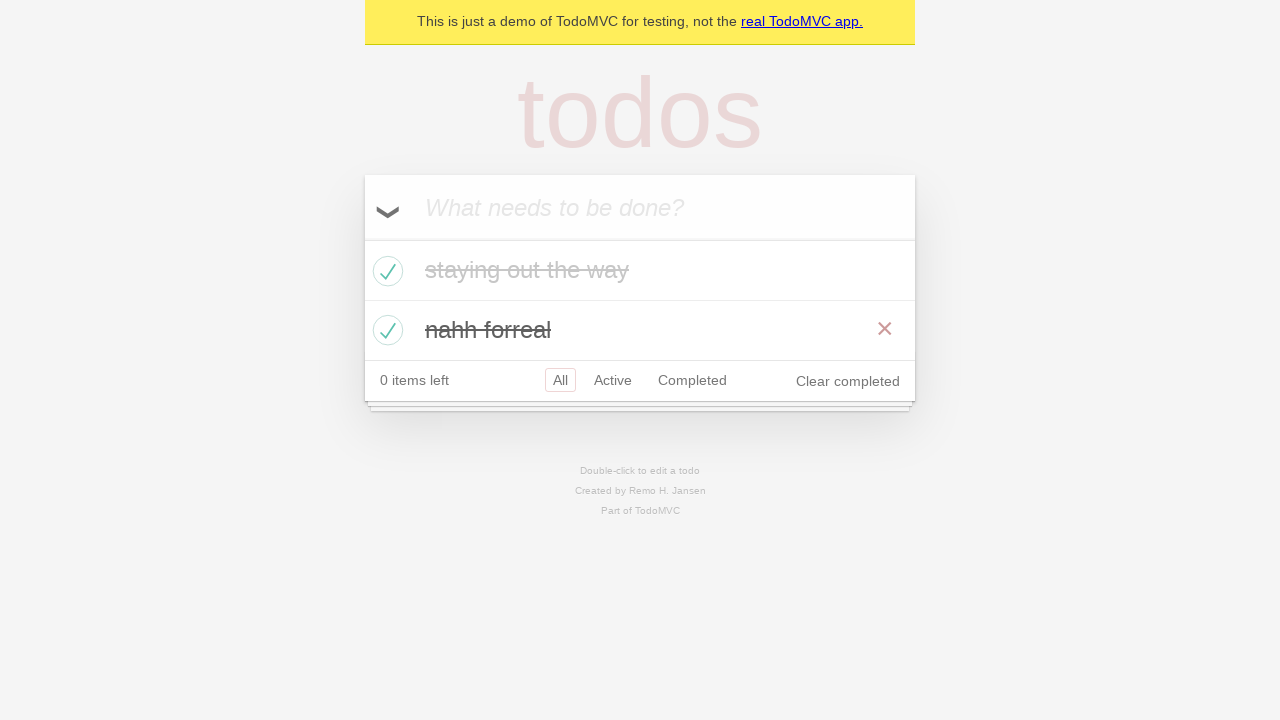

Clicked Active filter to show active items at (613, 380) on role=link[name='Active']
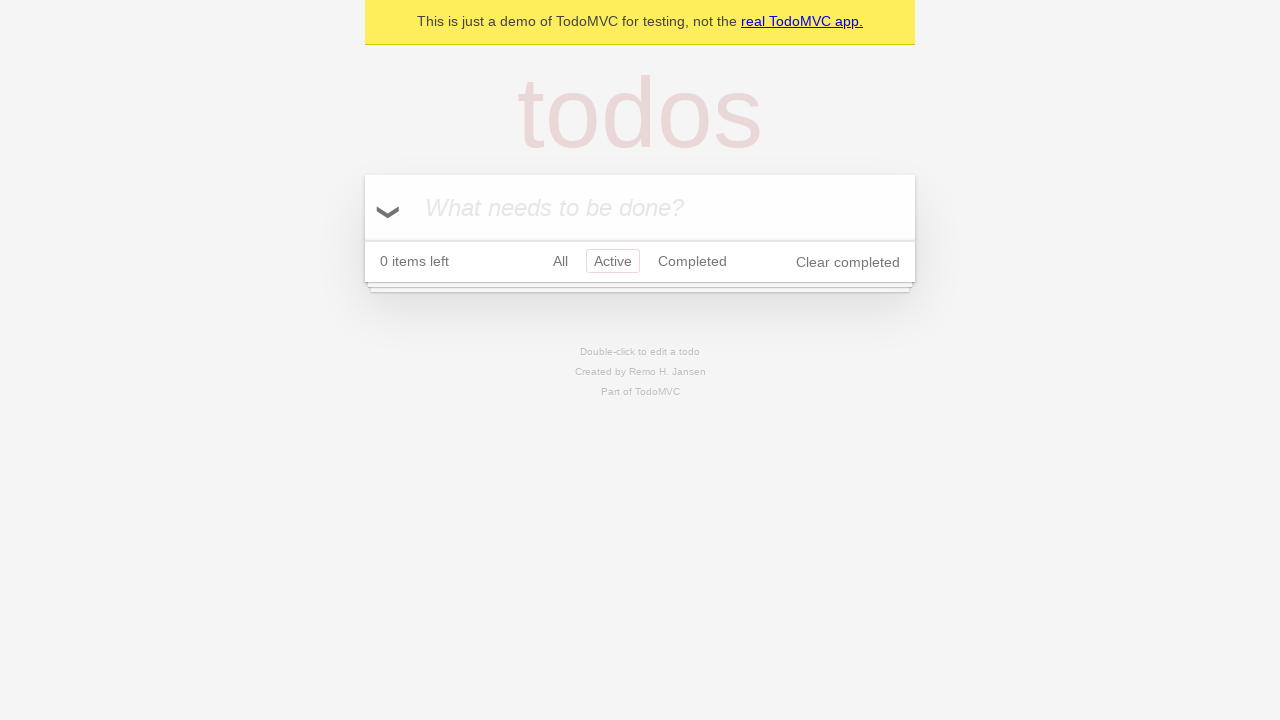

Clicked Completed filter to show completed items at (692, 261) on role=link[name='Completed']
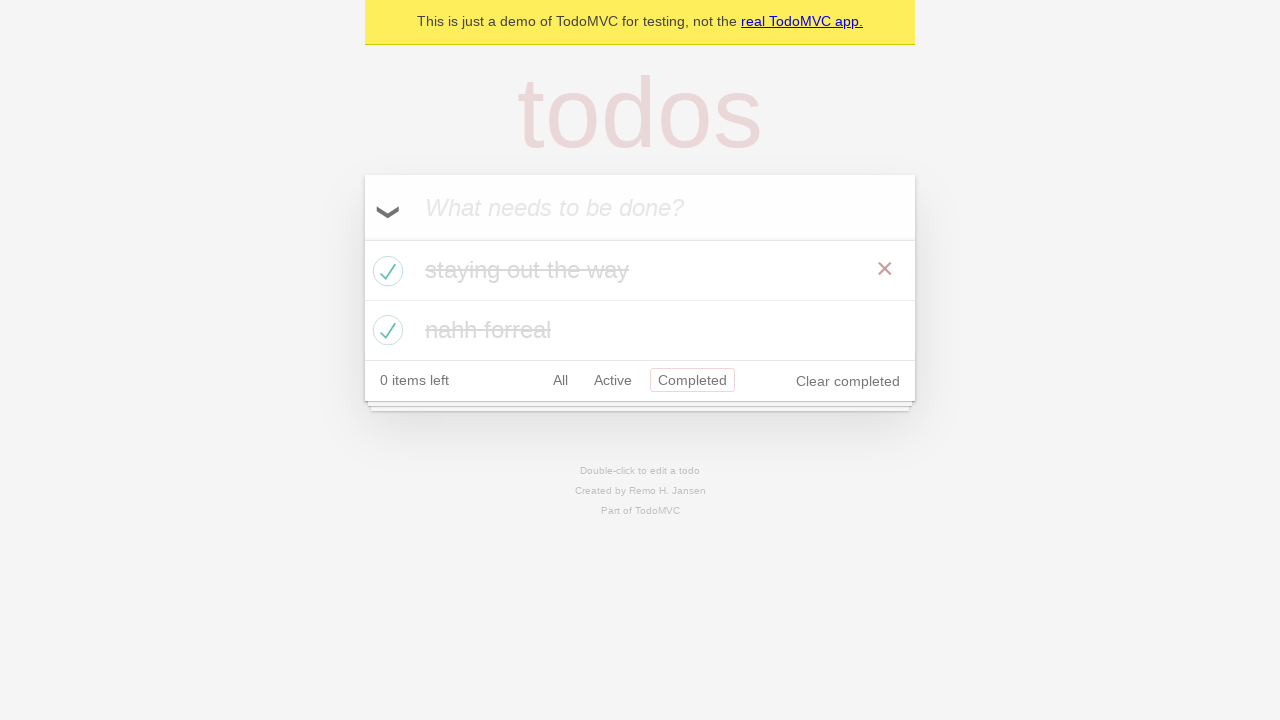

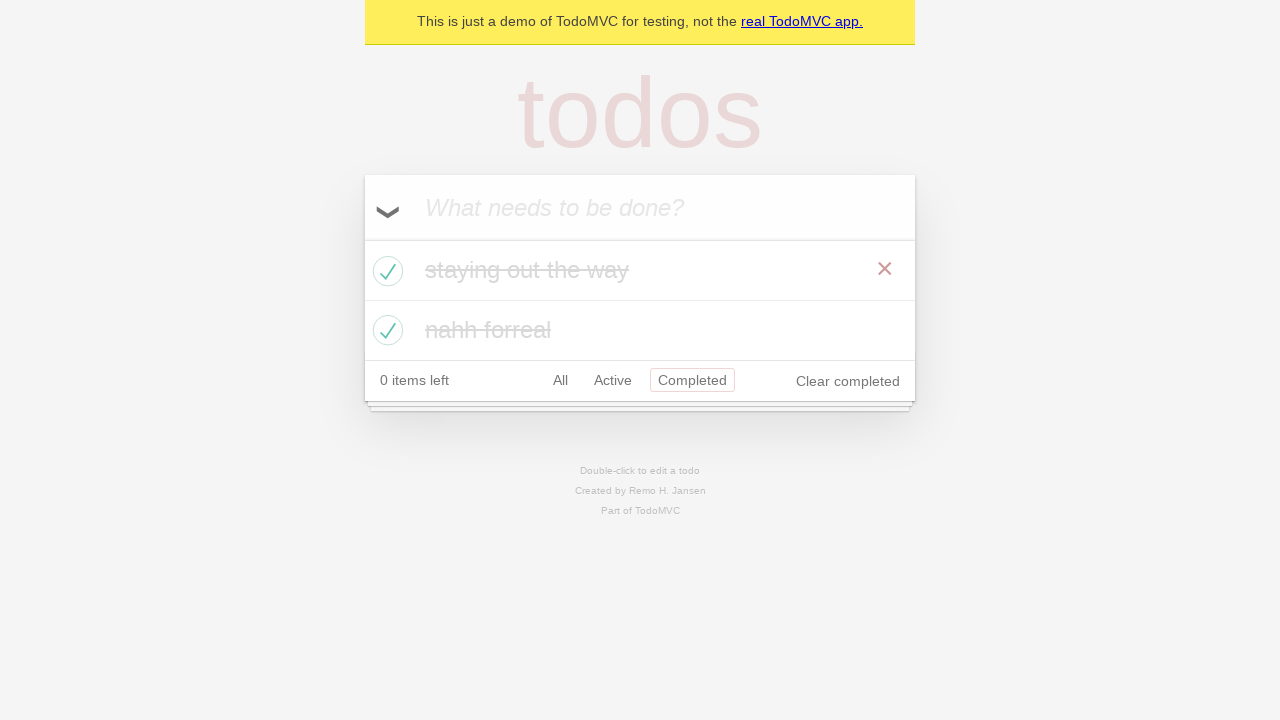